Tests a form submission workflow by retrieving an attribute value, calculating a result, filling the form with the calculated value, selecting checkboxes and radio buttons, and submitting

Starting URL: https://suninjuly.github.io/get_attribute.html

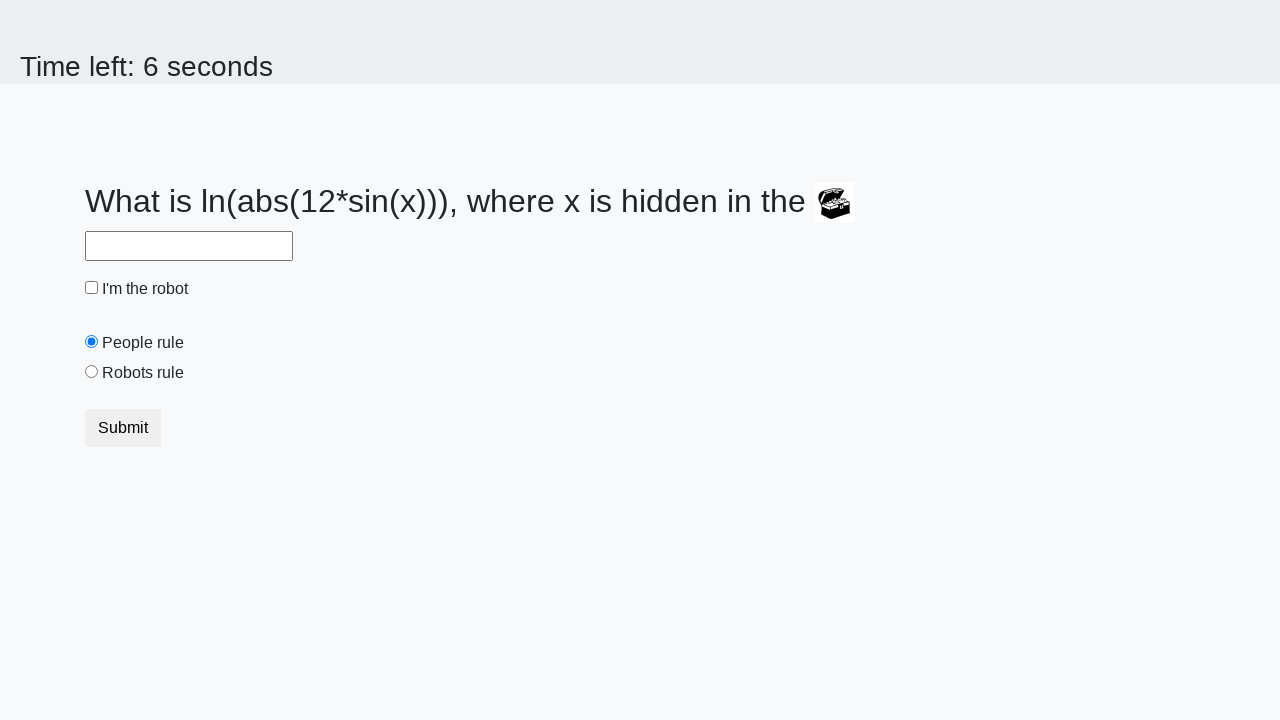

Retrieved 'valuex' attribute from treasure element
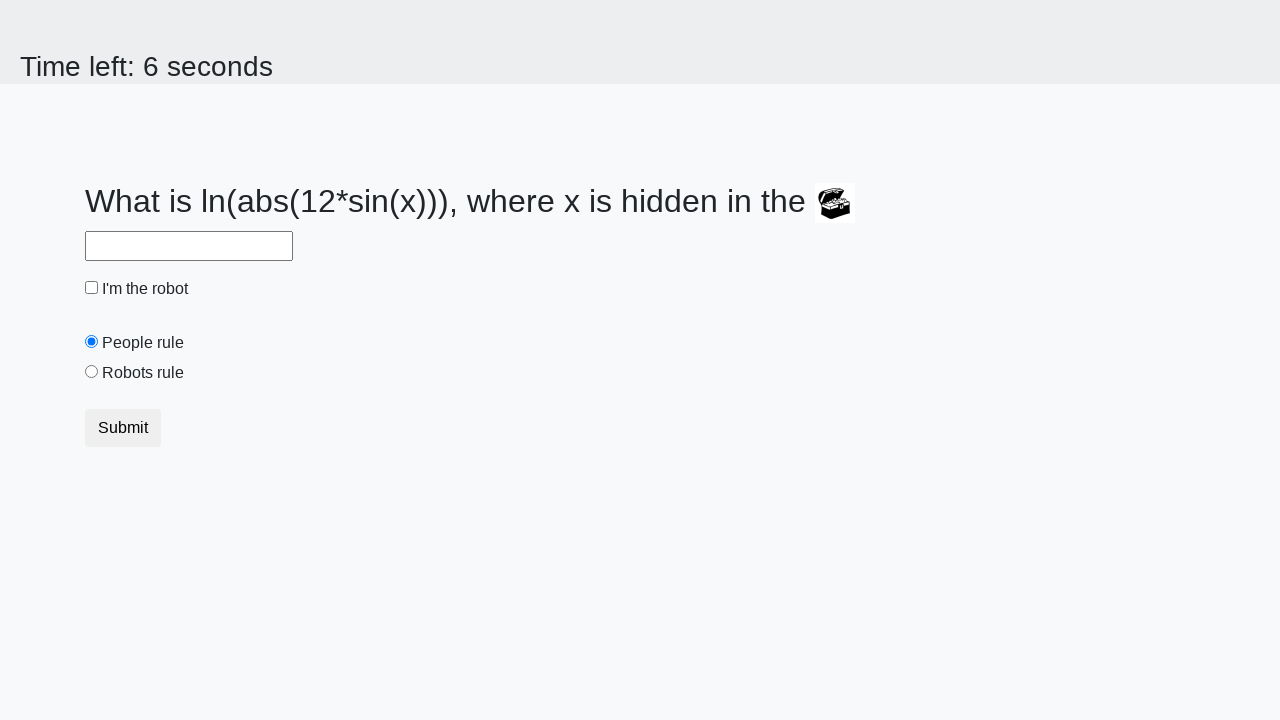

Filled answer field with calculated value: 2.477750158104641 on #answer
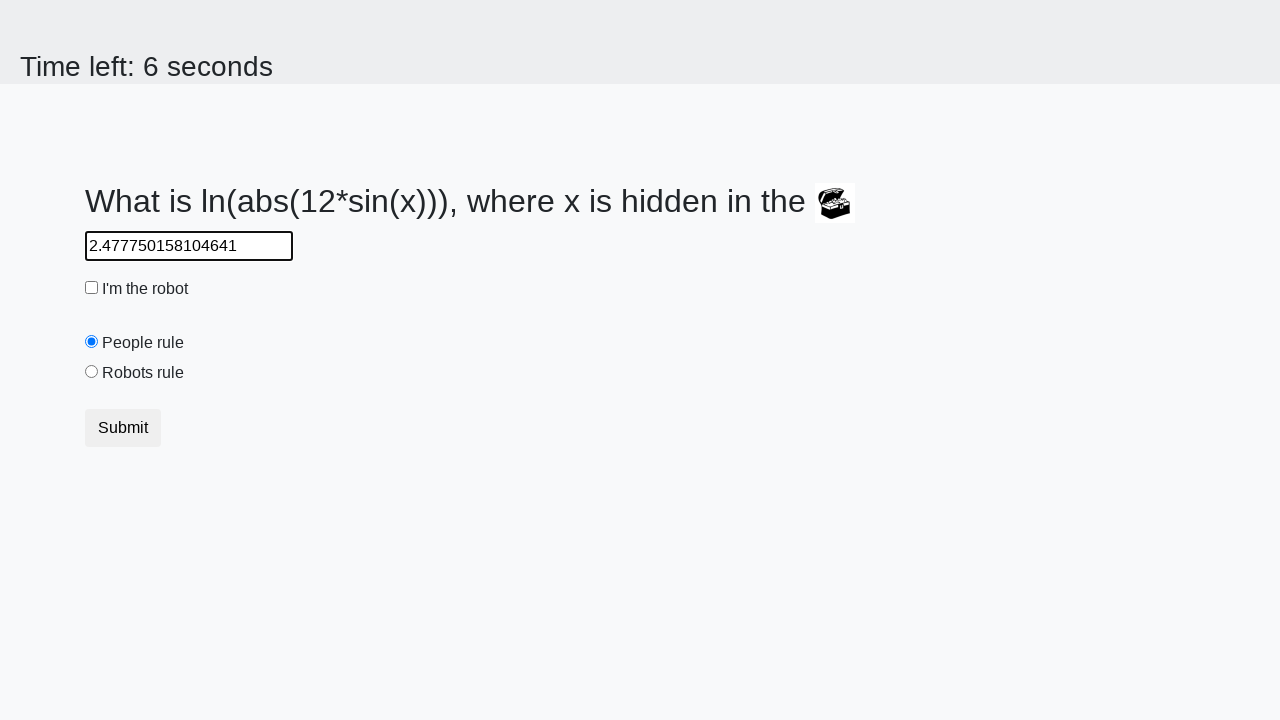

Clicked robot checkbox at (92, 288) on #robotCheckbox
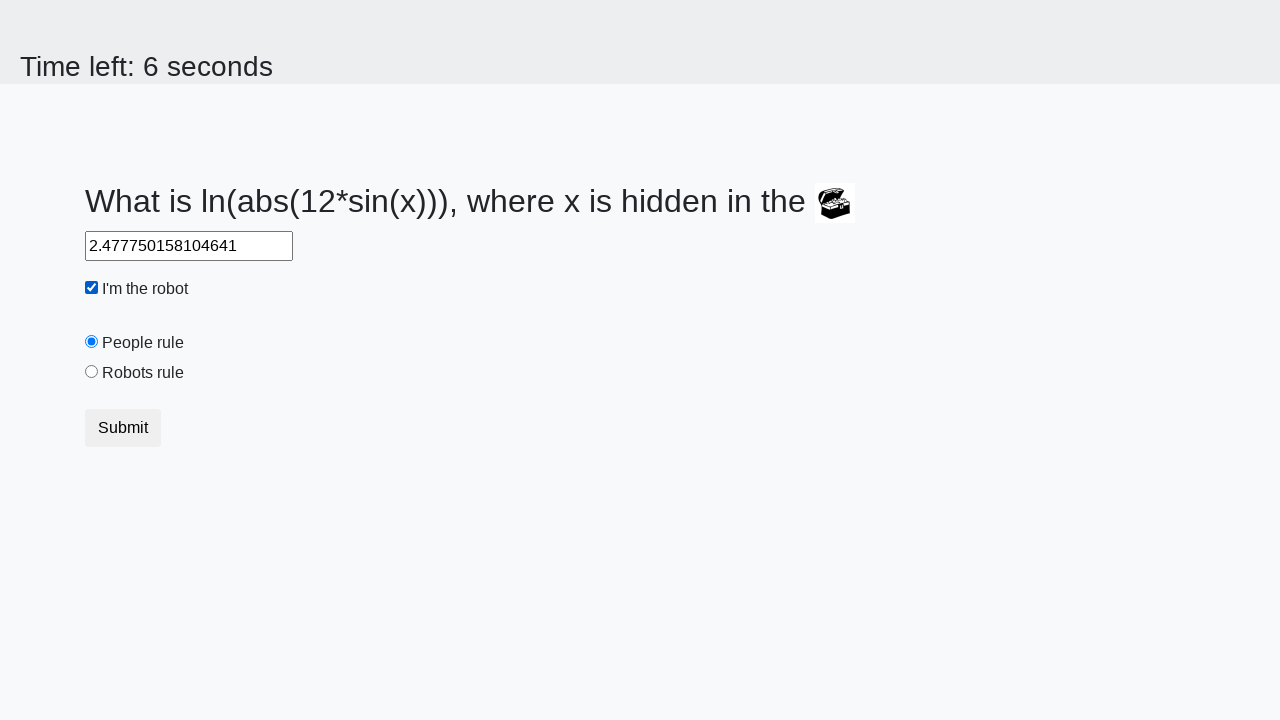

Clicked robots rule radio button at (92, 372) on #robotsRule
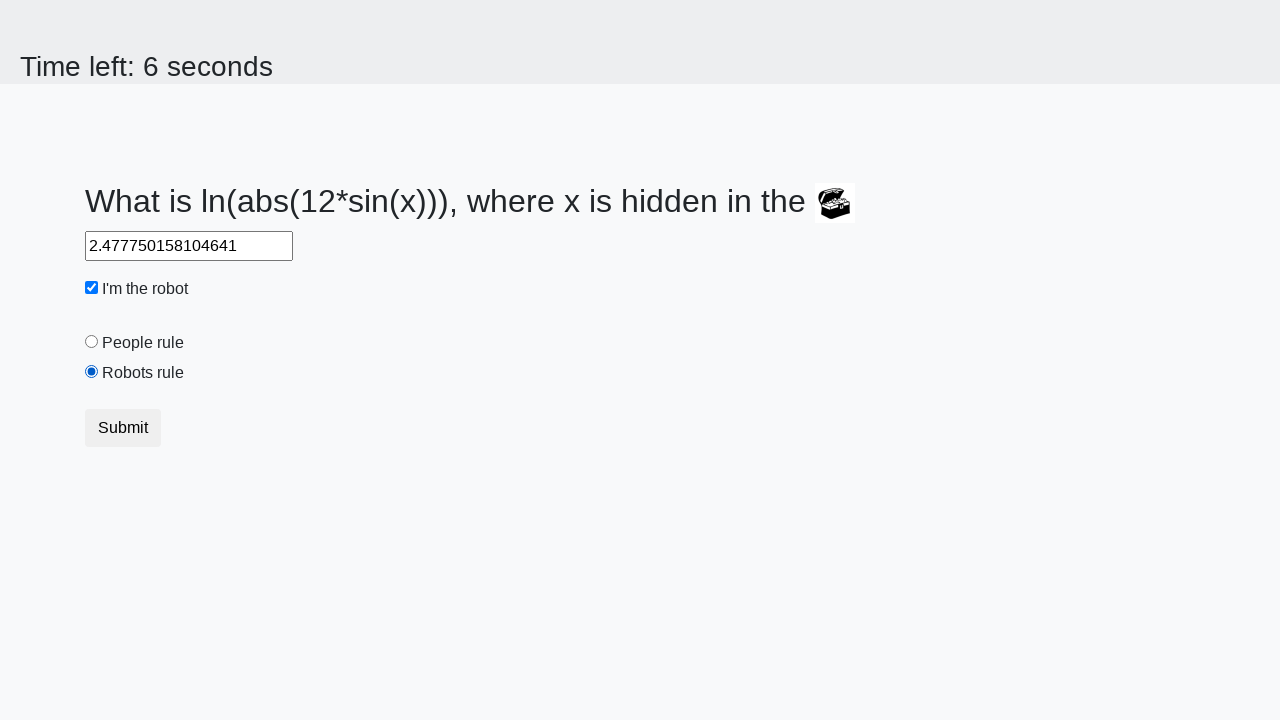

Clicked submit button to submit form at (123, 428) on .btn.btn-default
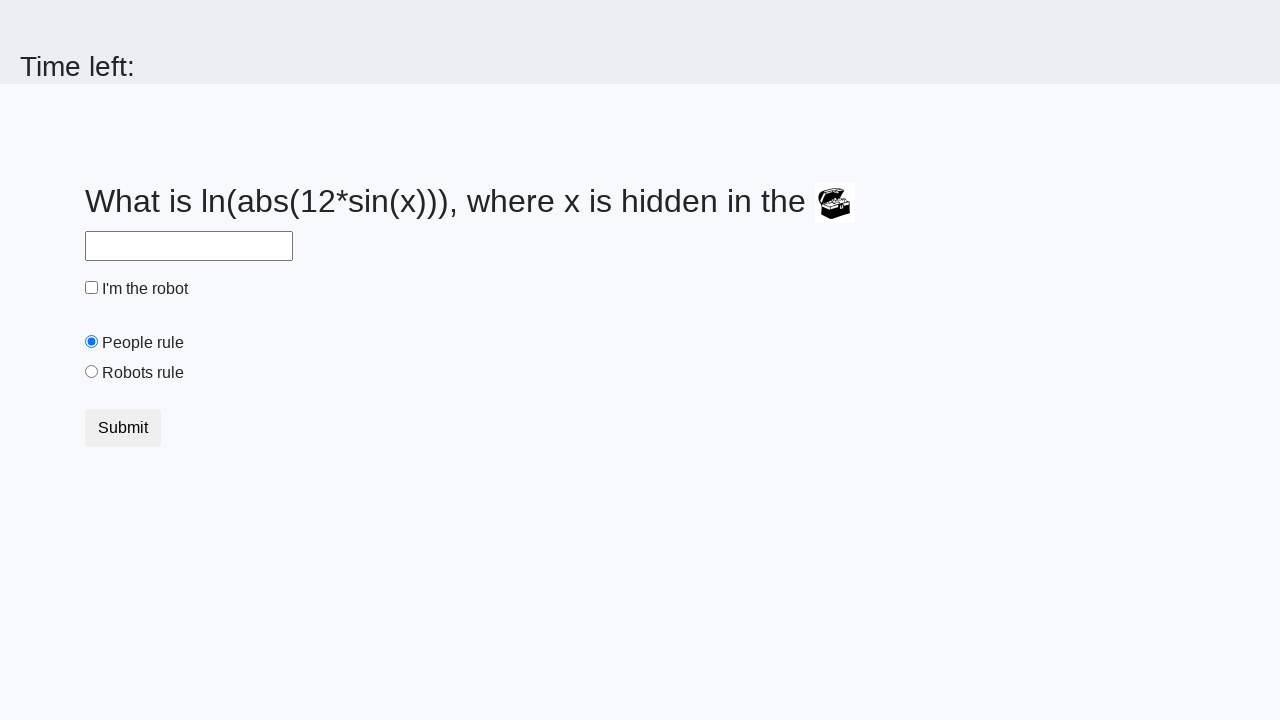

Waited 1000ms for form submission to complete
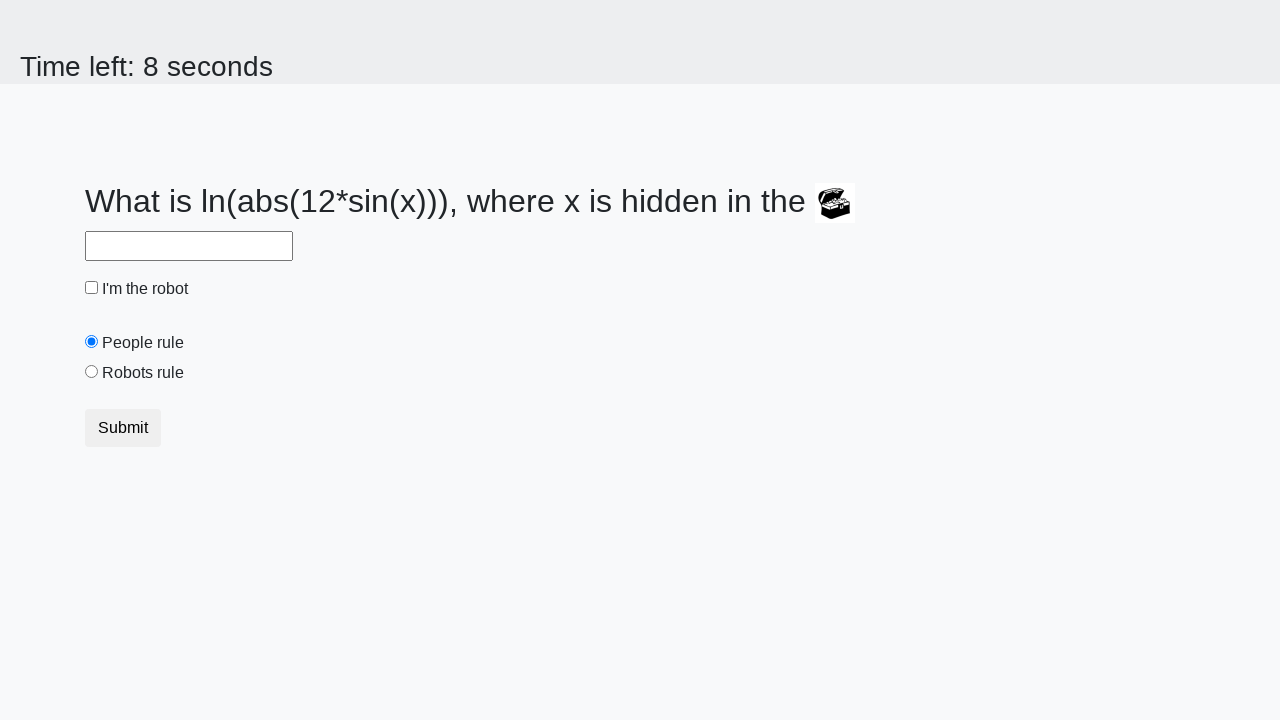

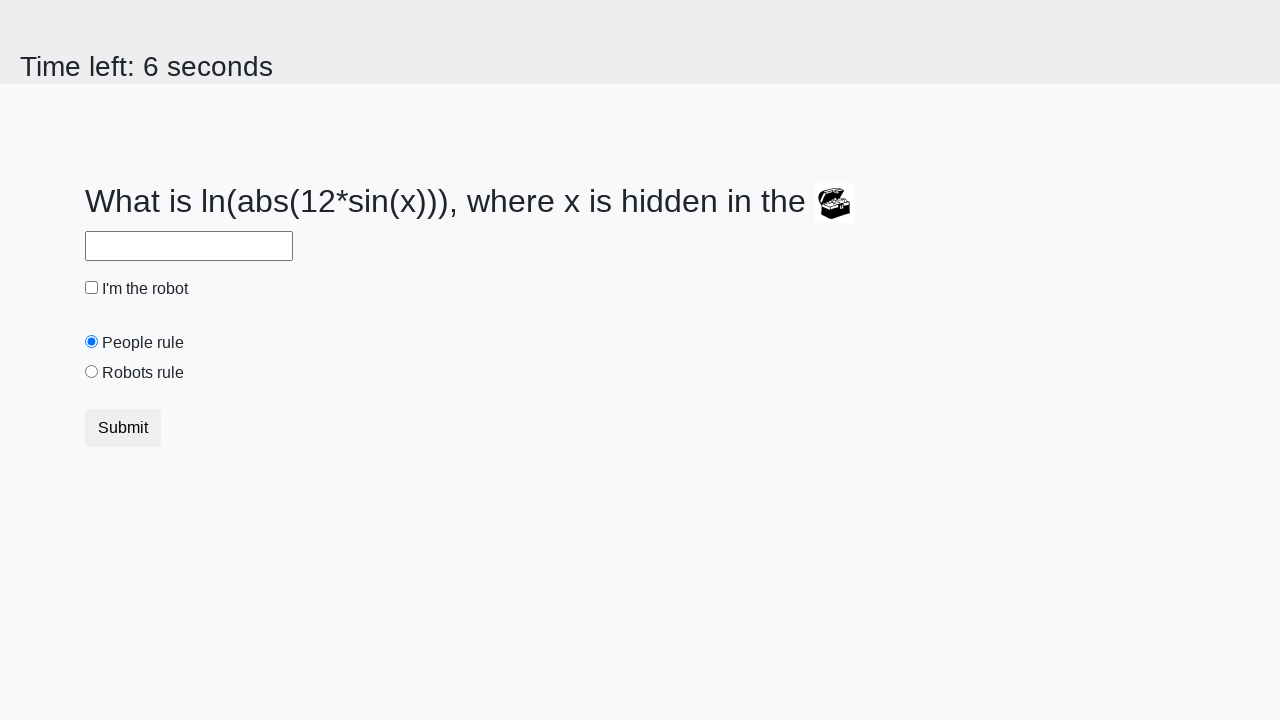